Tests JavaScript alert handling by clicking buttons to trigger alerts and accepting them

Starting URL: https://the-internet.herokuapp.com/javascript_alerts

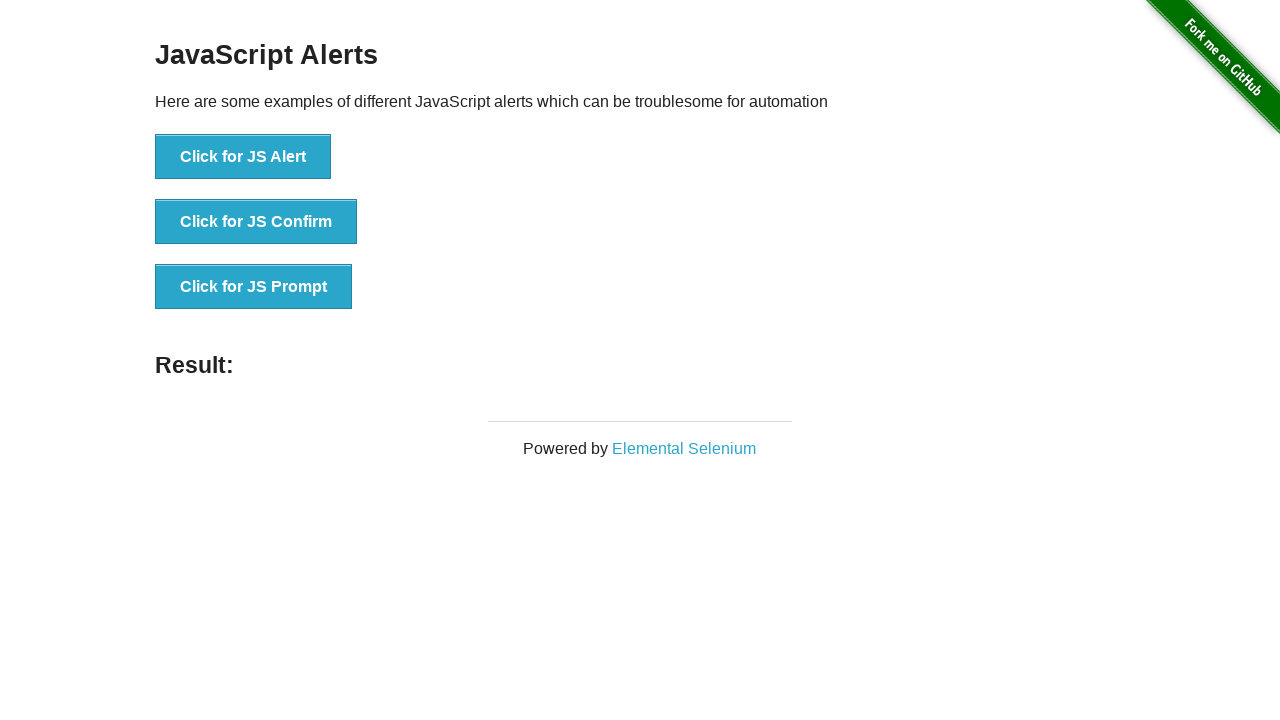

Clicked button to trigger JavaScript alert at (243, 157) on button:has-text('Click for JS Alert')
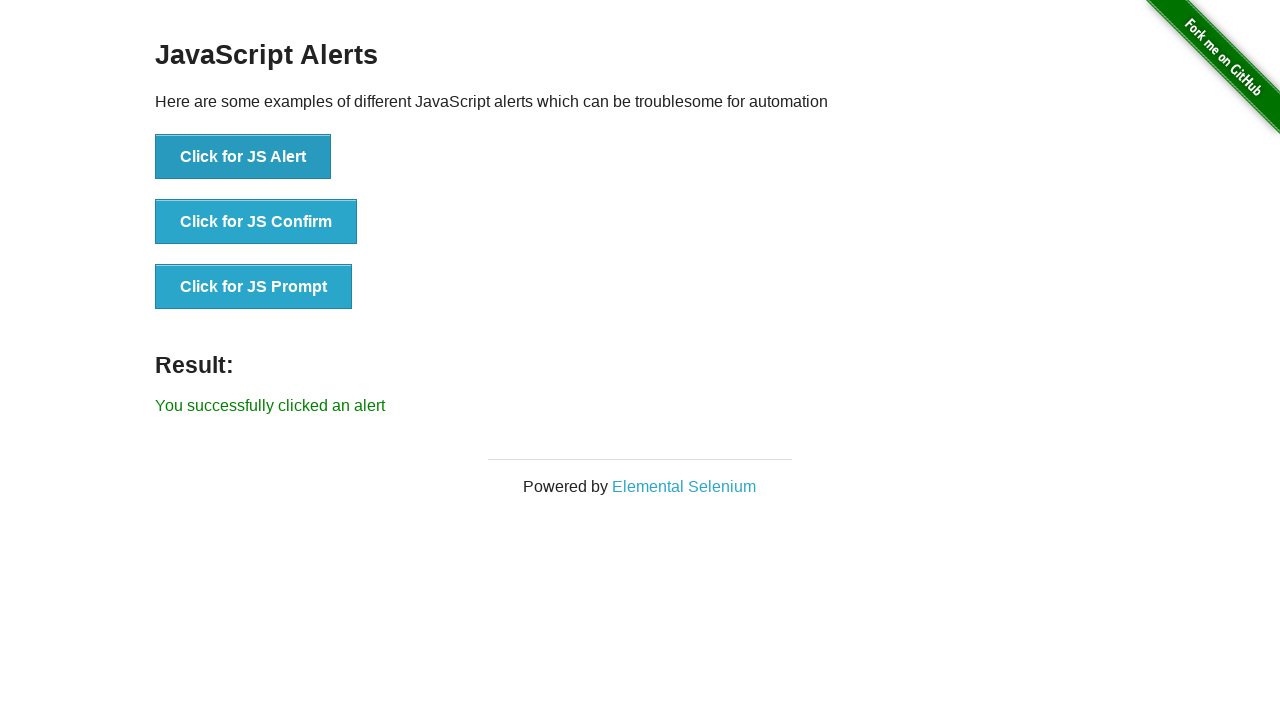

Set up dialog handler to accept alerts
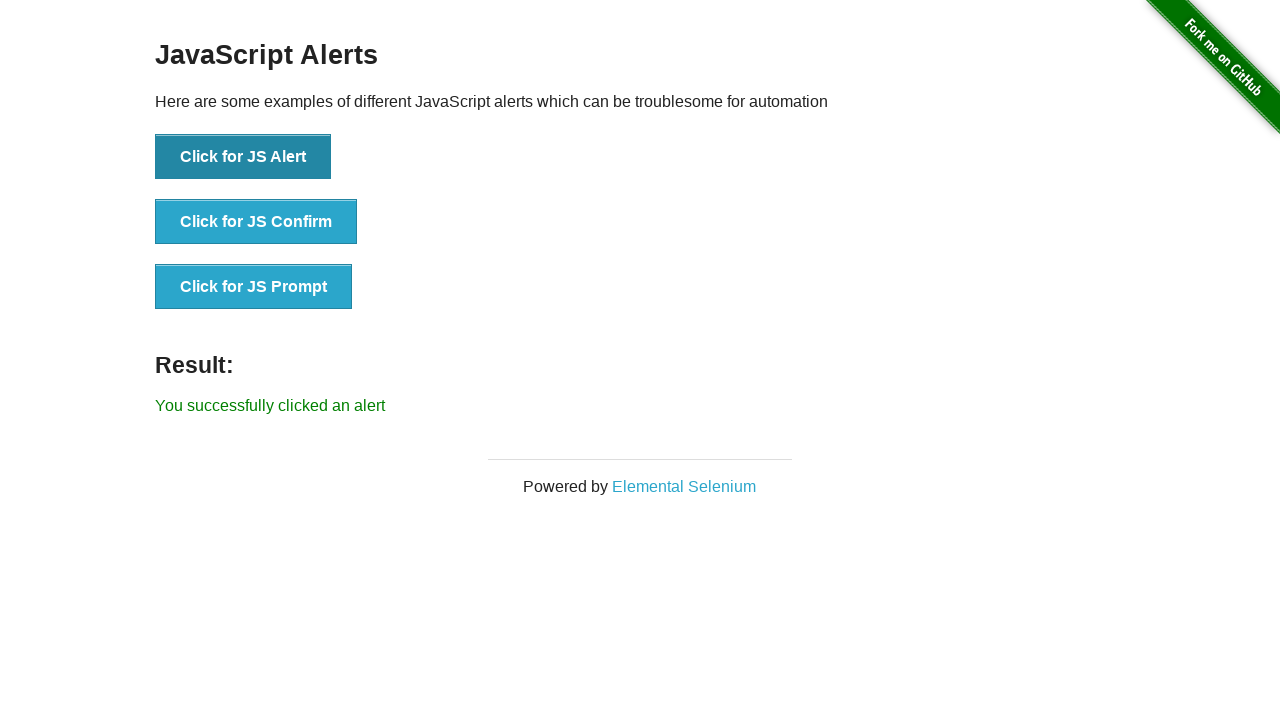

Clicked button to trigger JavaScript confirm dialog at (256, 222) on button:has-text('Click for JS Confirm')
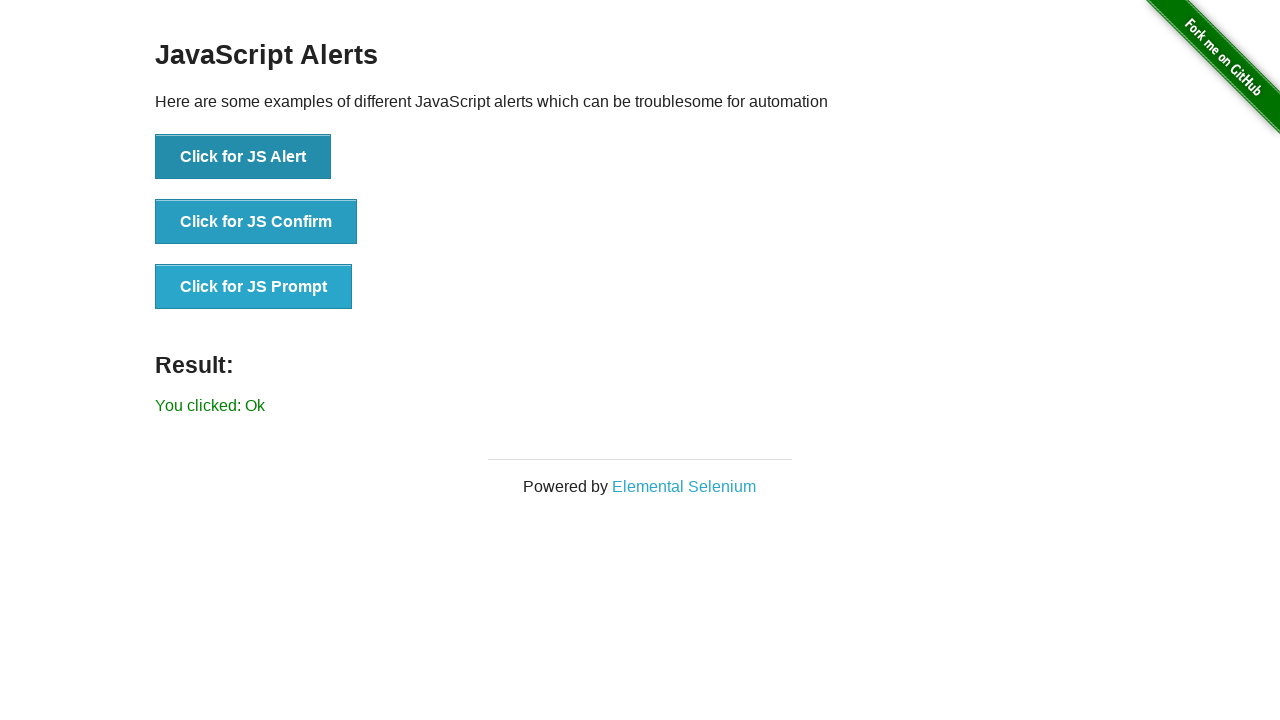

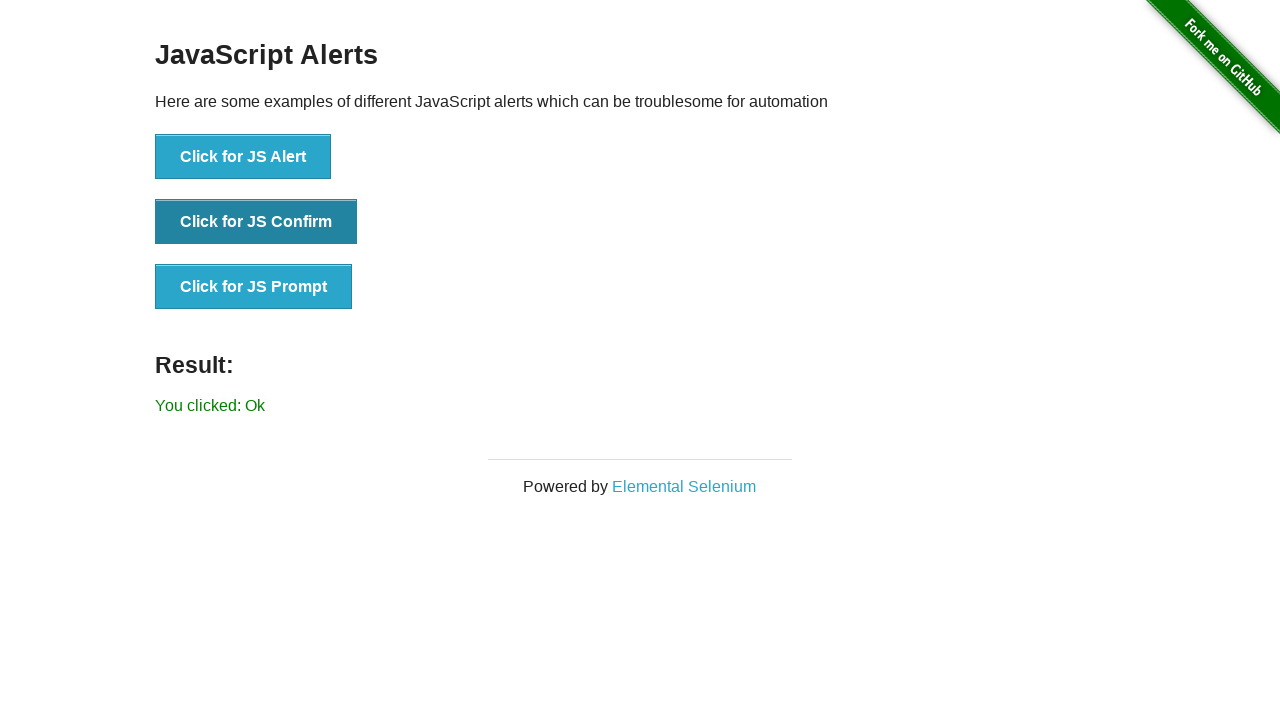